Tests that the suggestion dropdown box appears when the "Near a city" search field is clicked.

Starting URL: https://bcparks.ca/

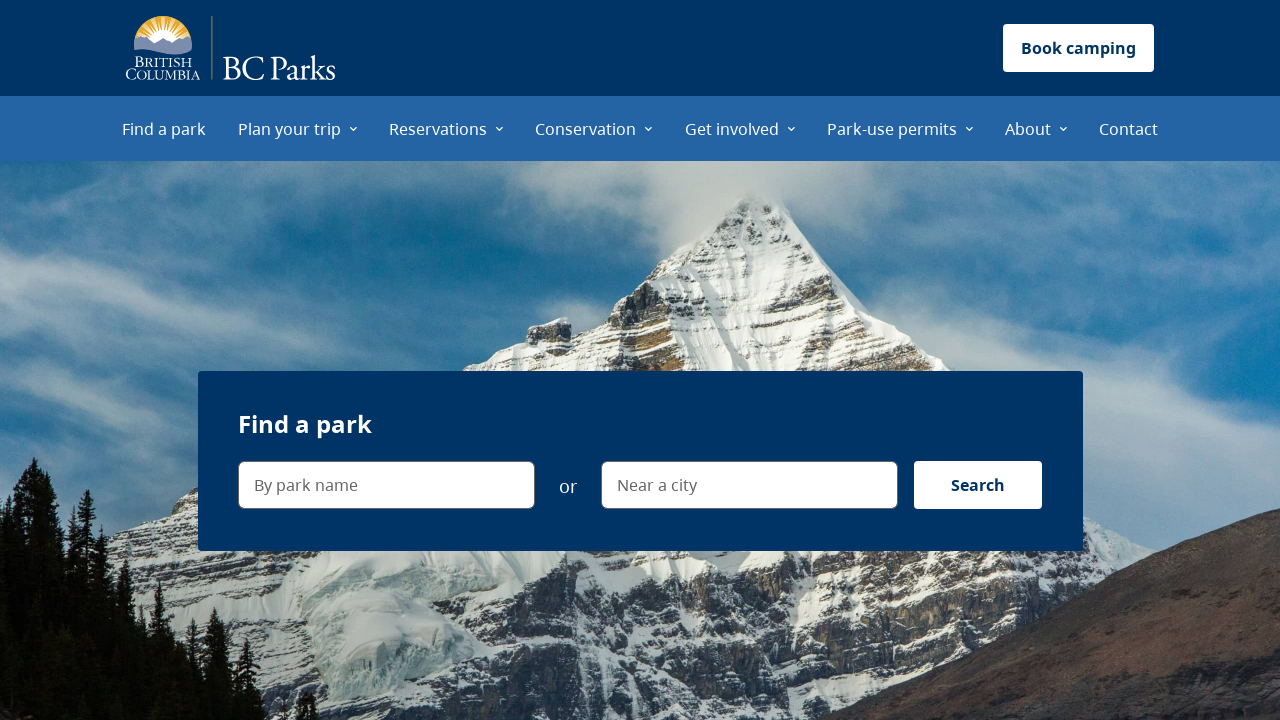

Clicked on 'Find a park' menu item at (164, 128) on internal:role=menuitem[name="Find a park"i]
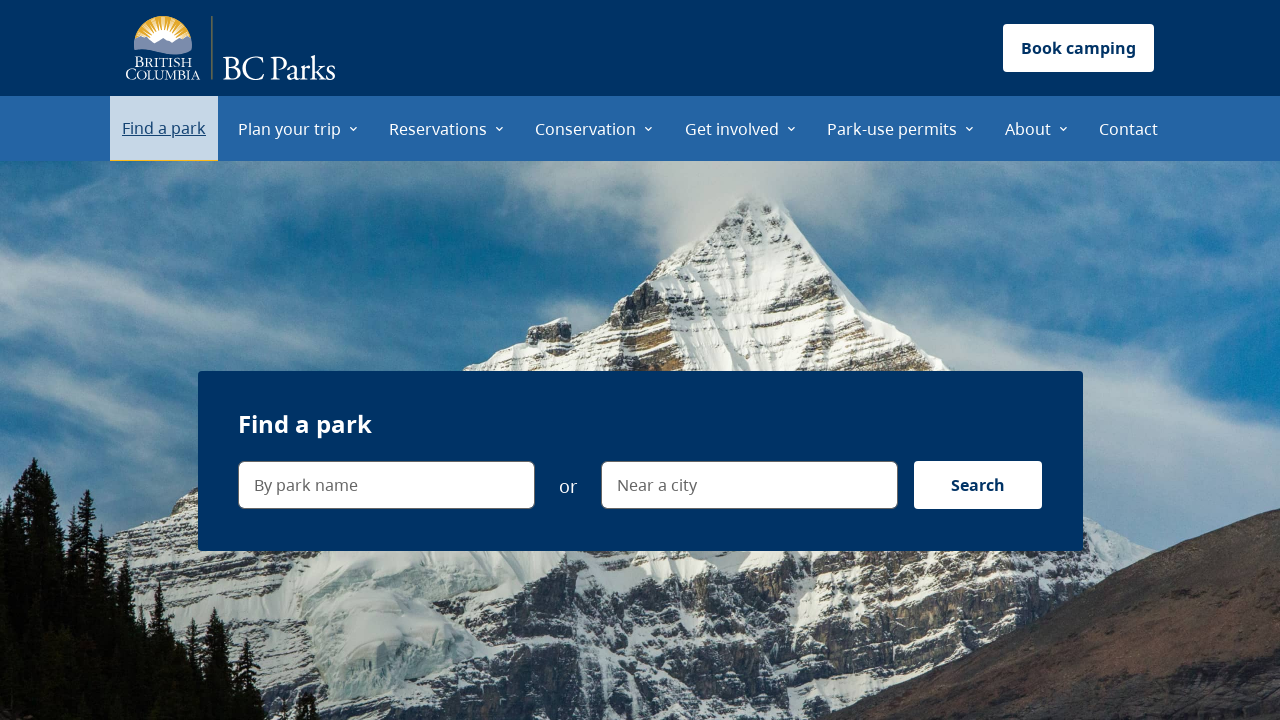

Page fully loaded (networkidle)
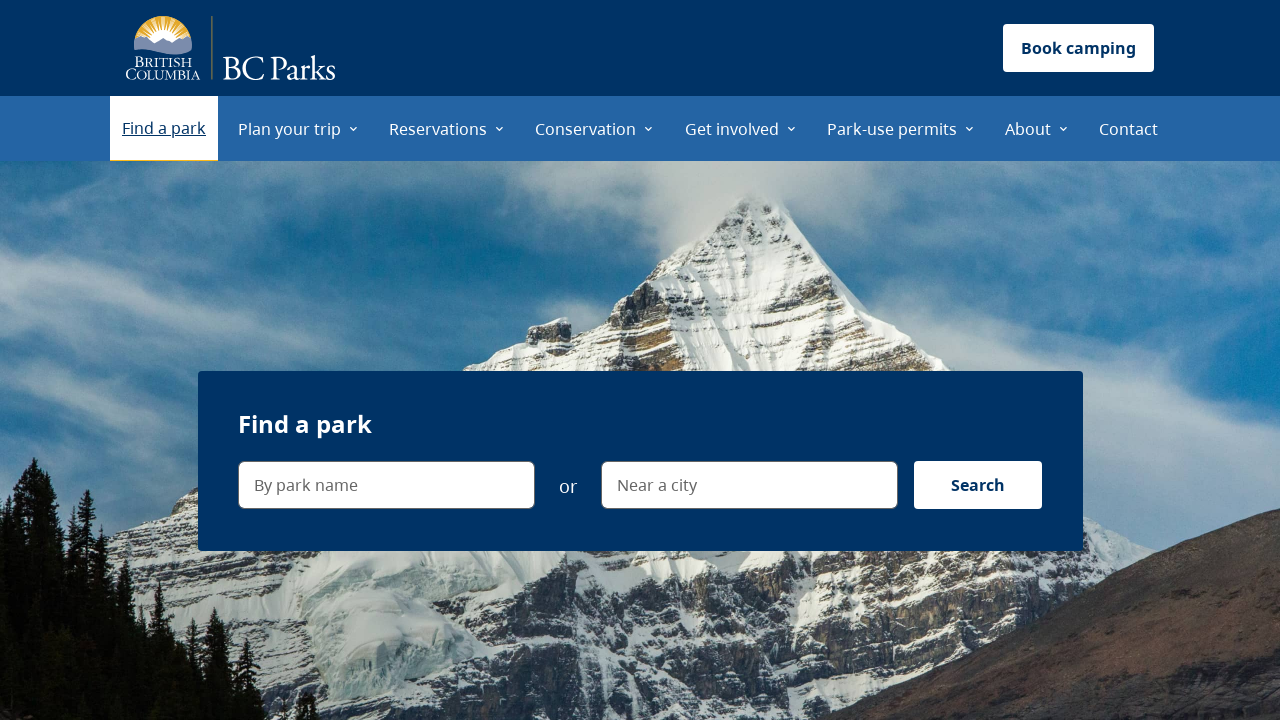

Clicked on 'Near a city' search field at (906, 210) on internal:label="Near a city"i
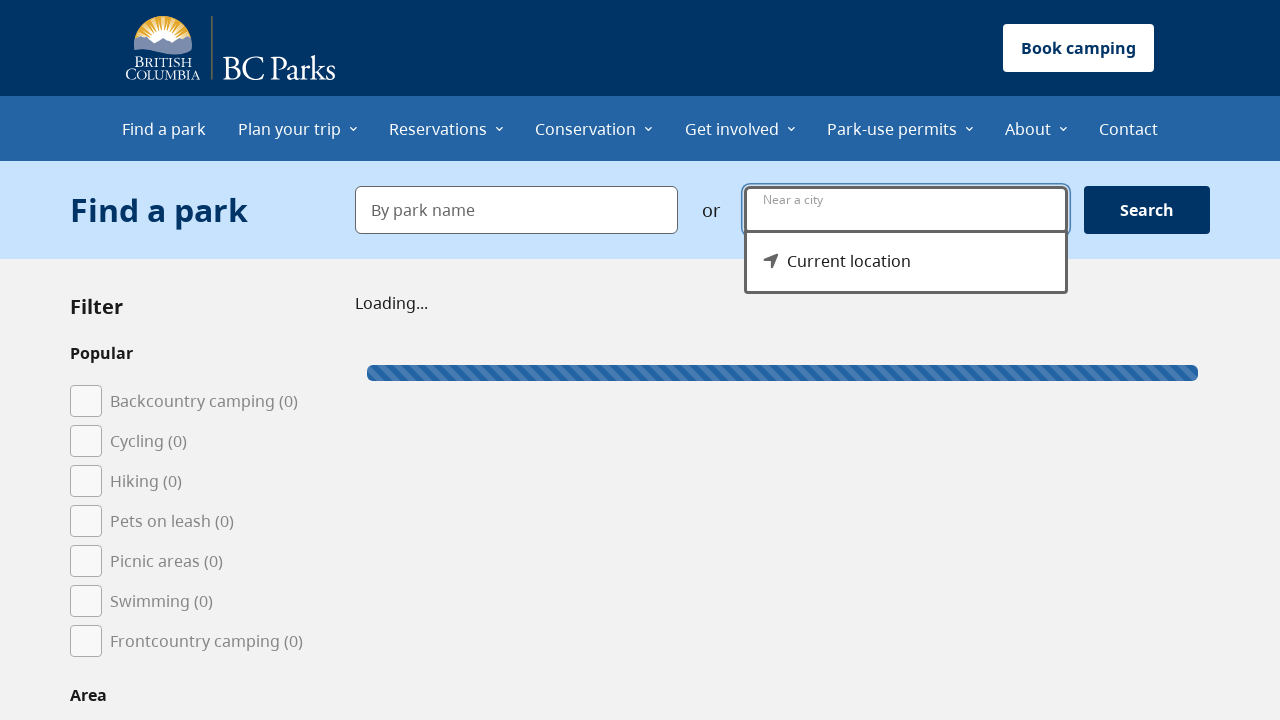

Suggestion dropdown menu became visible
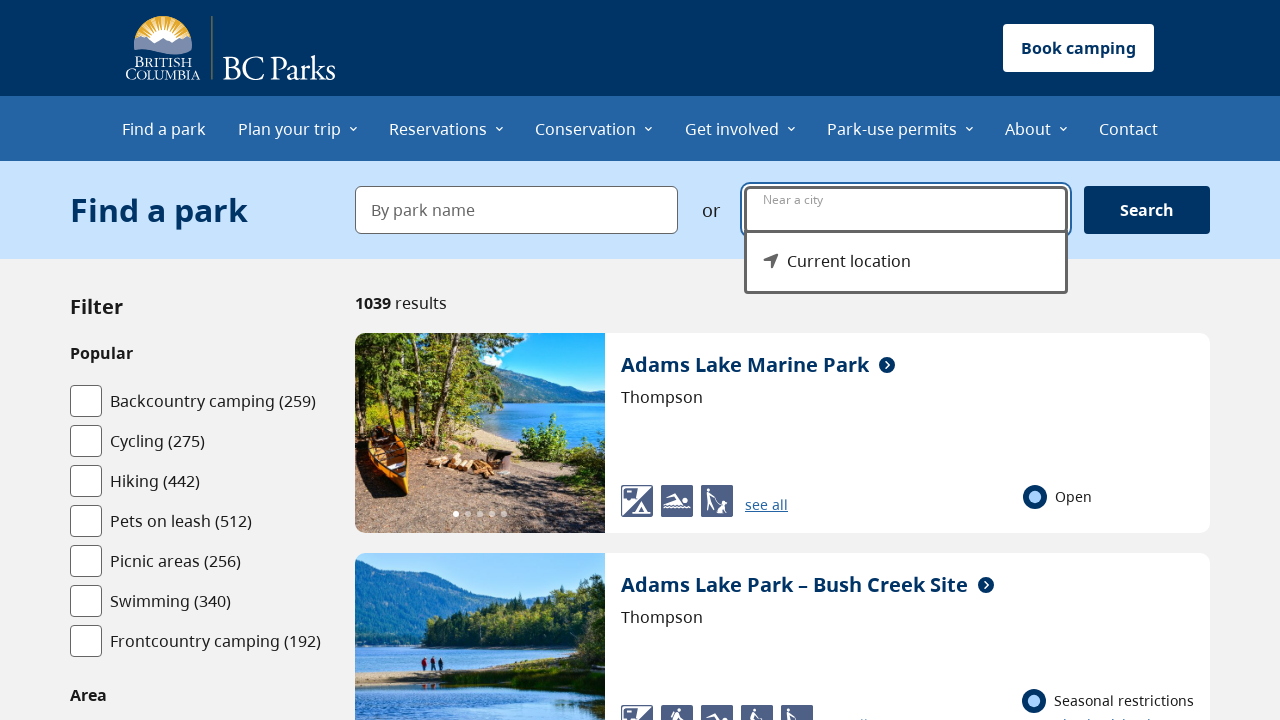

Verified 'Current location' option is visible in suggestion dropdown
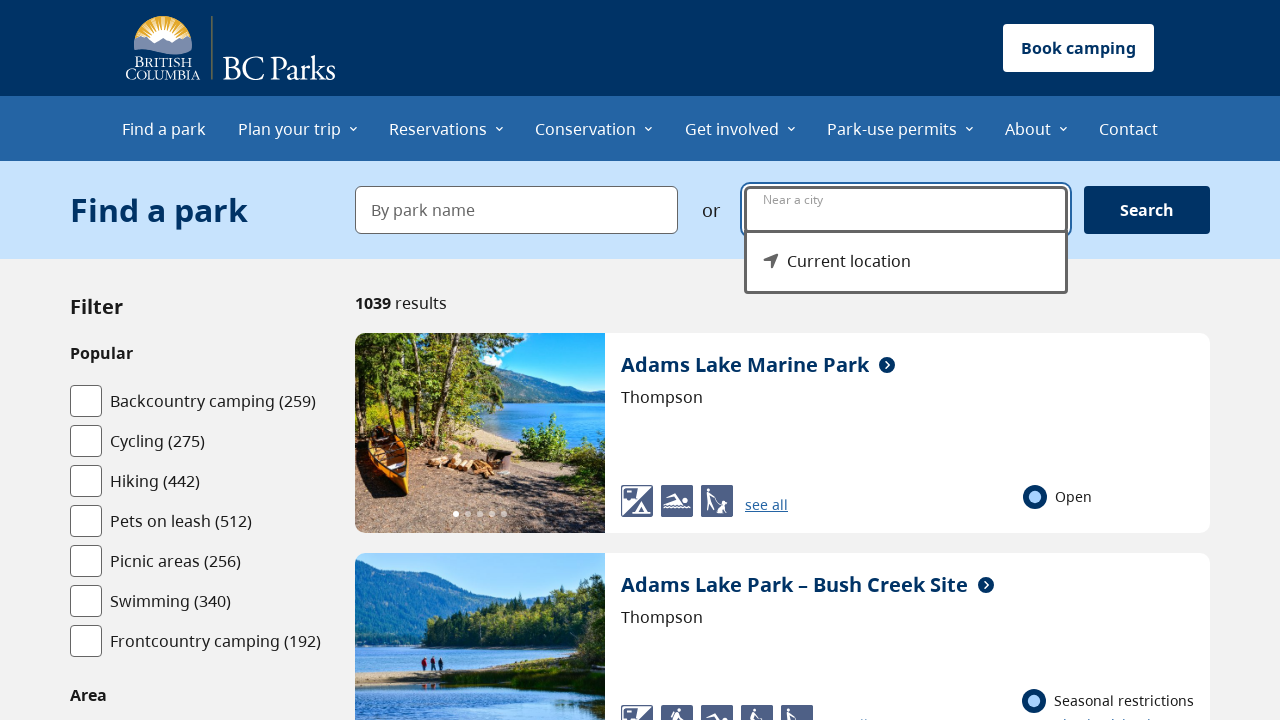

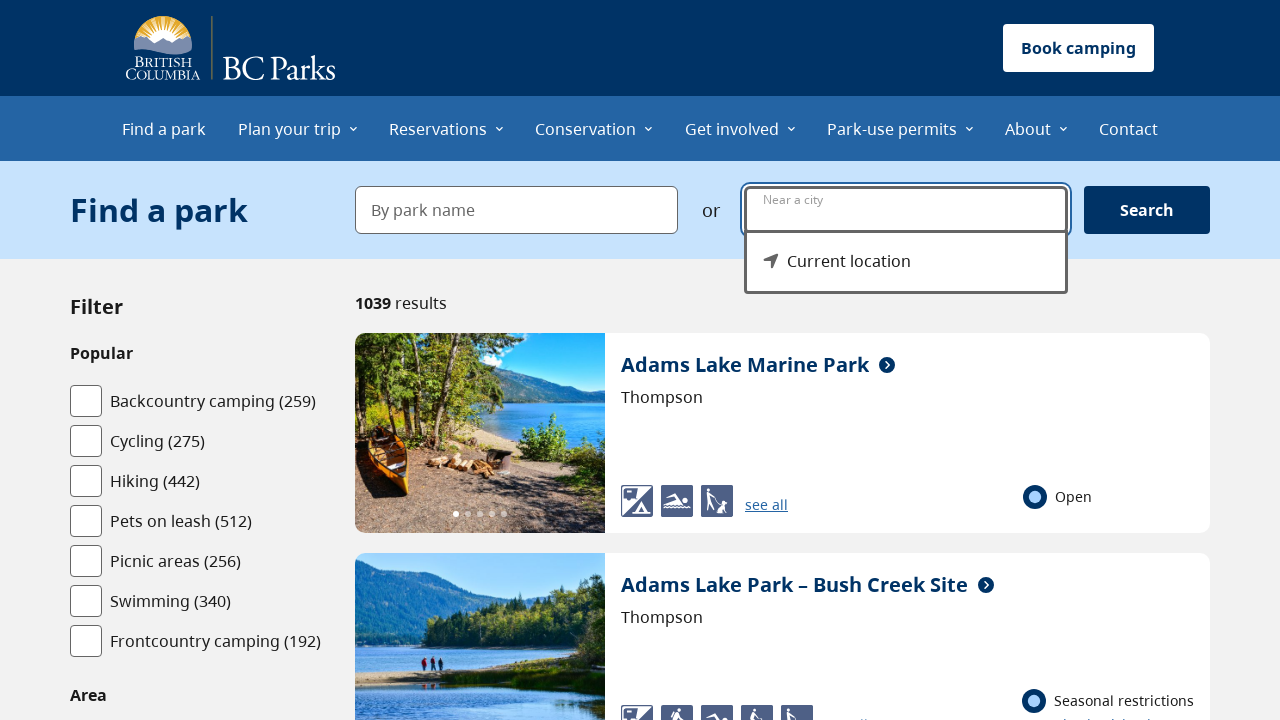